Tests clicking on the Search button/link on the Playwright documentation homepage

Starting URL: https://playwright.dev/

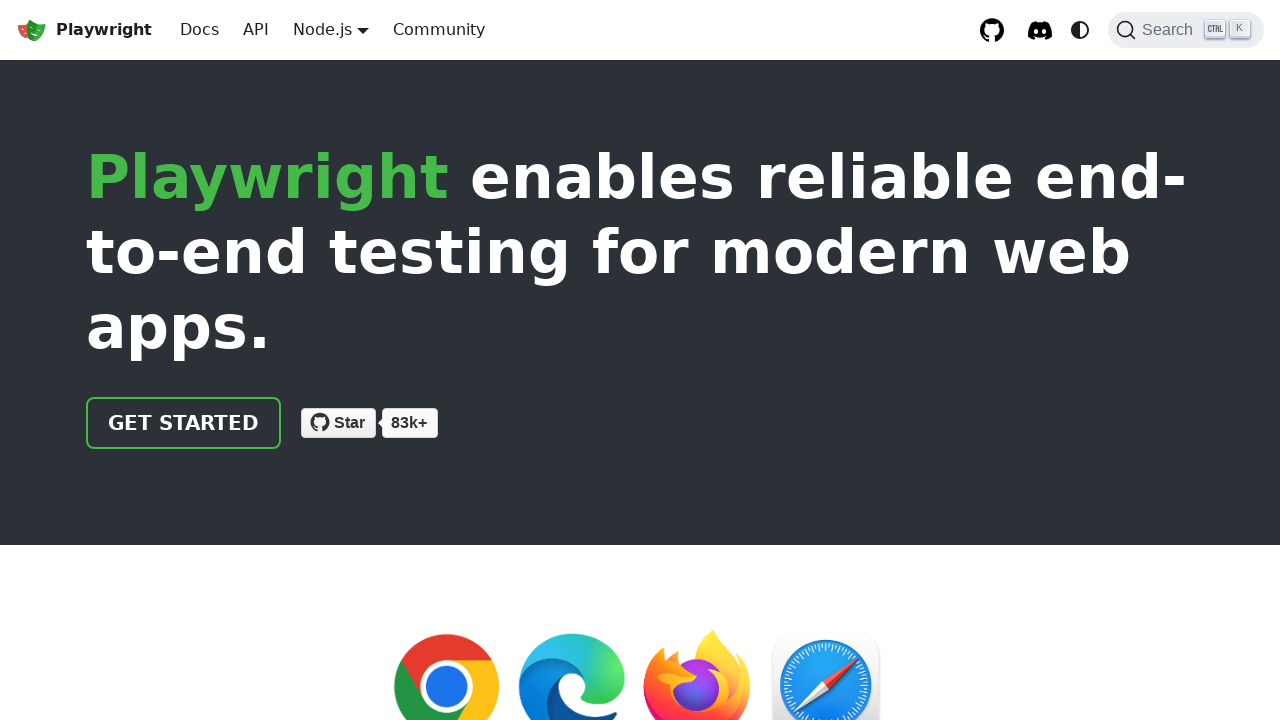

Navigated to Playwright documentation homepage
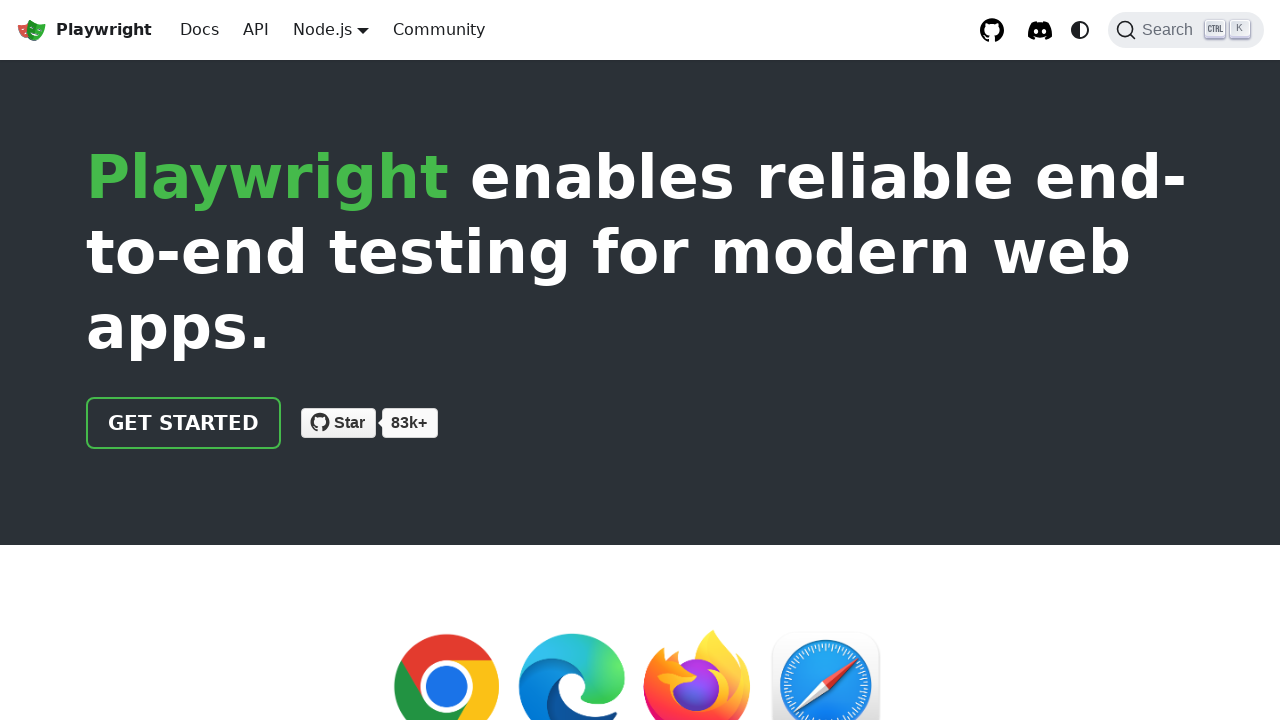

Clicked the Search button/link on the homepage at (1171, 30) on internal:text="Search"s
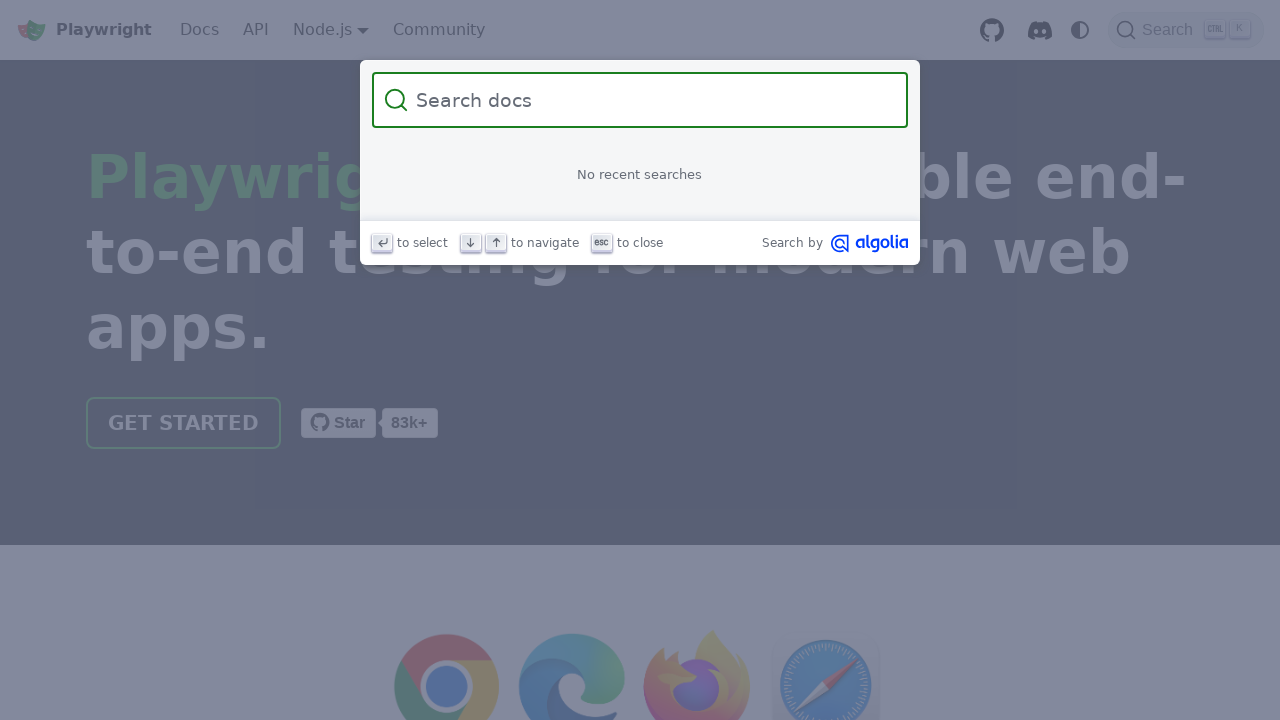

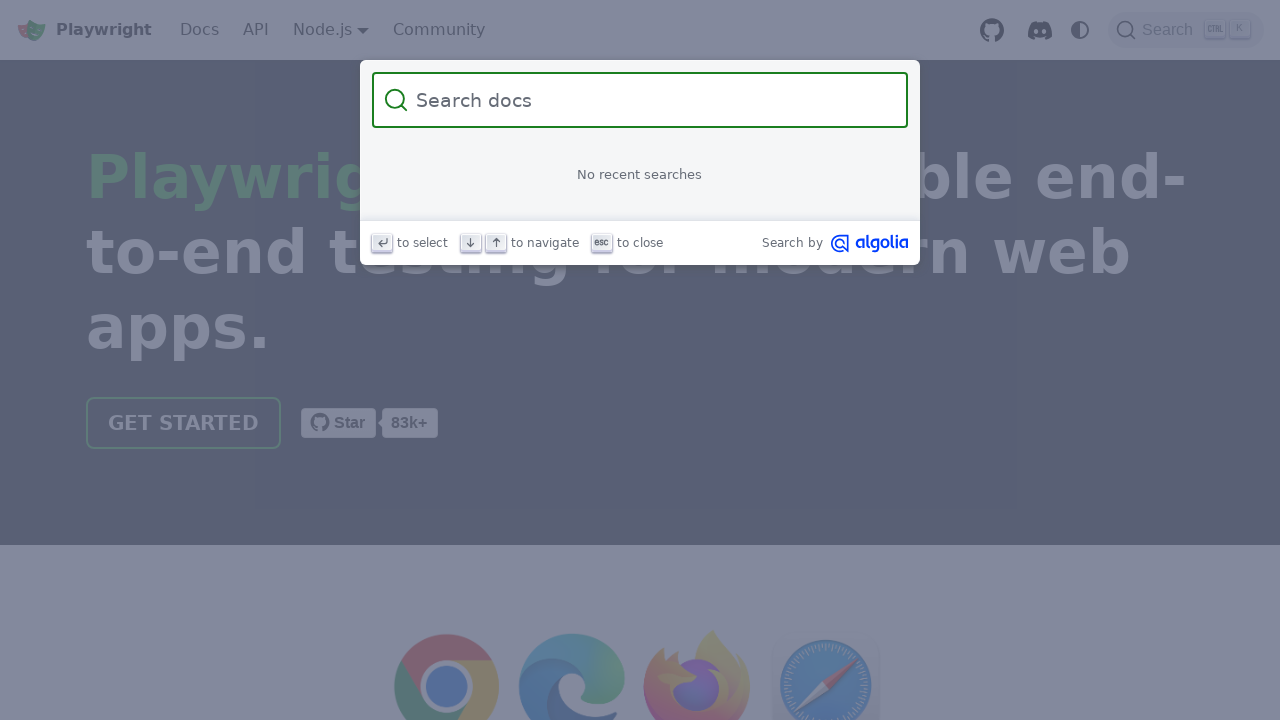